Tests filtering to display only active (incomplete) items

Starting URL: https://demo.playwright.dev/todomvc

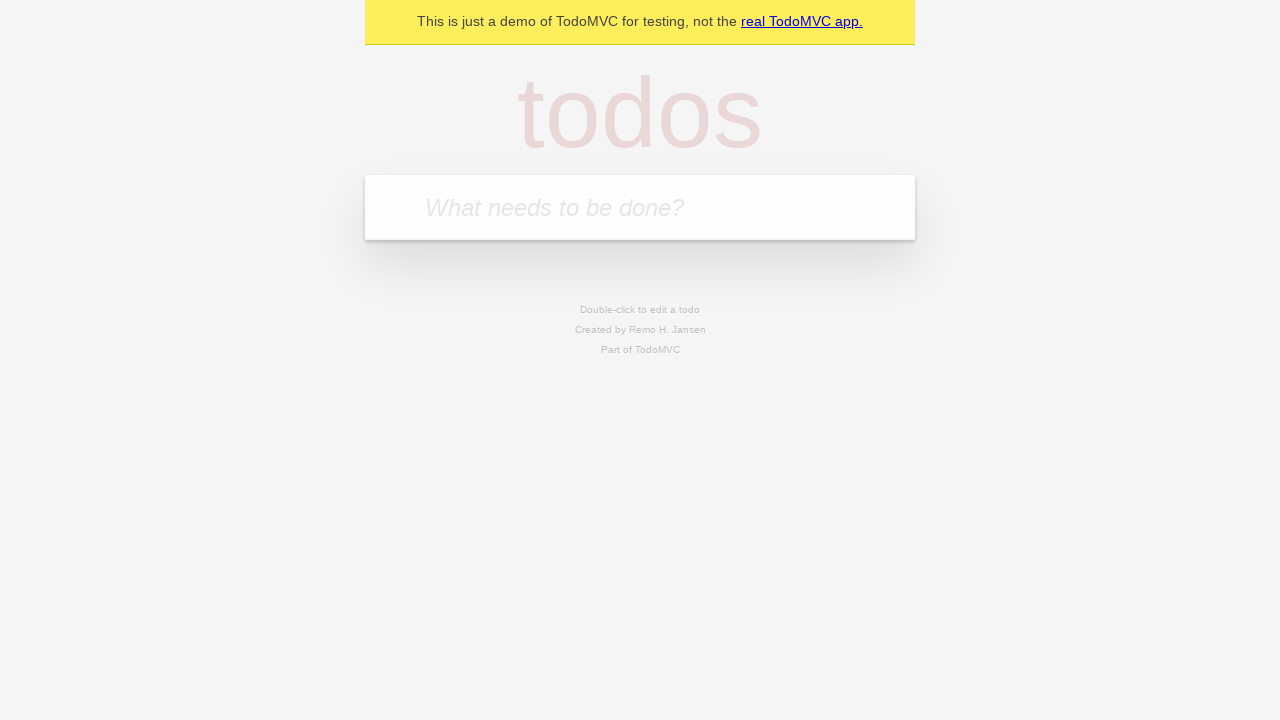

Filled todo input with 'buy some cheese' on internal:attr=[placeholder="What needs to be done?"i]
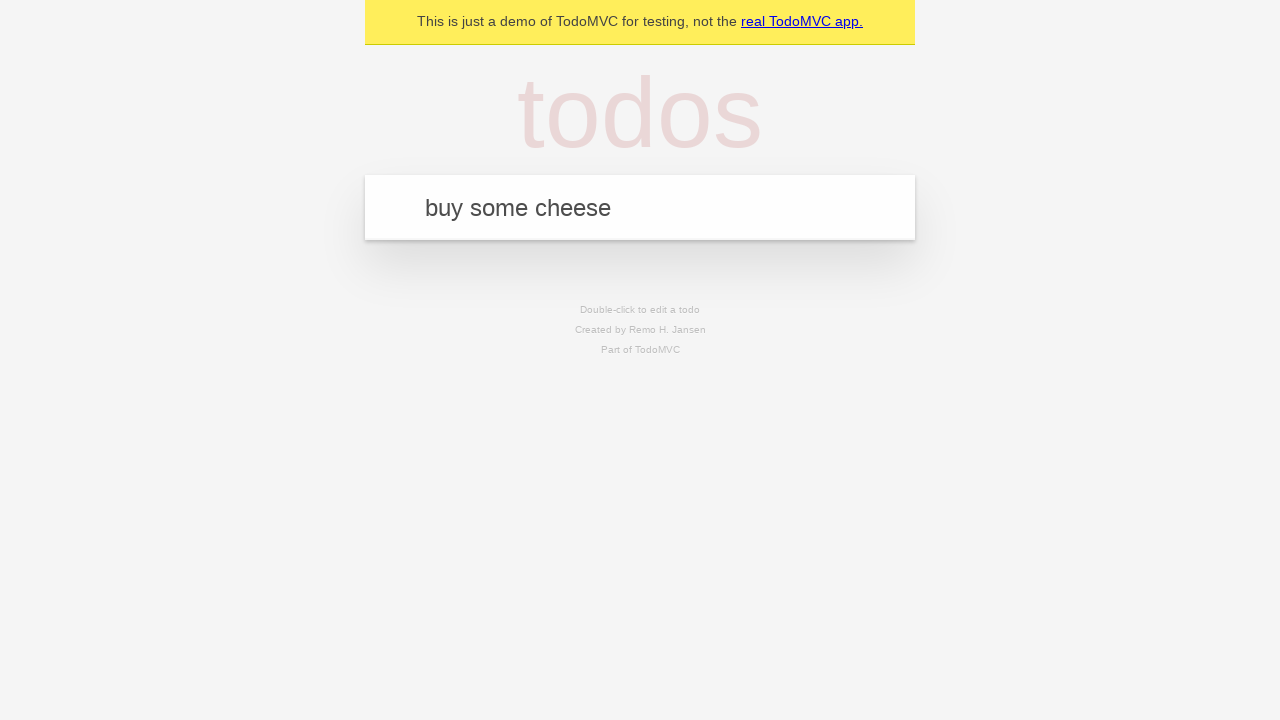

Pressed Enter to create first todo on internal:attr=[placeholder="What needs to be done?"i]
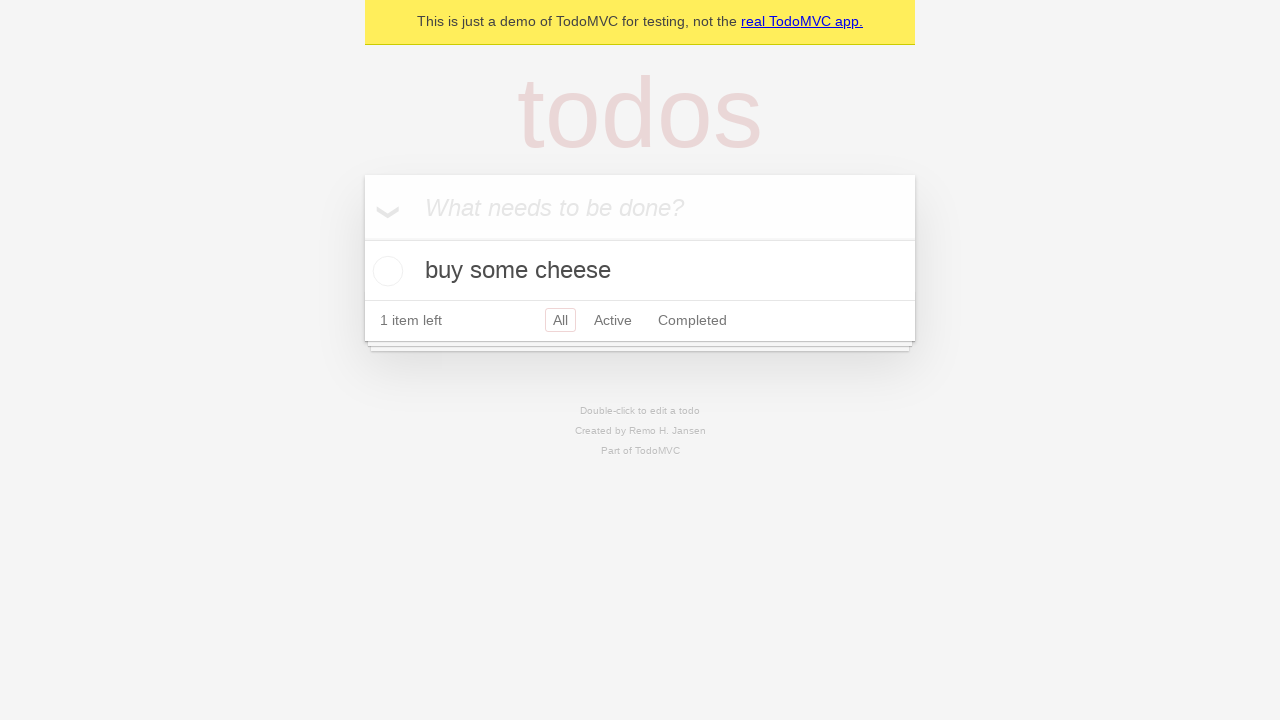

Filled todo input with 'feed the cat' on internal:attr=[placeholder="What needs to be done?"i]
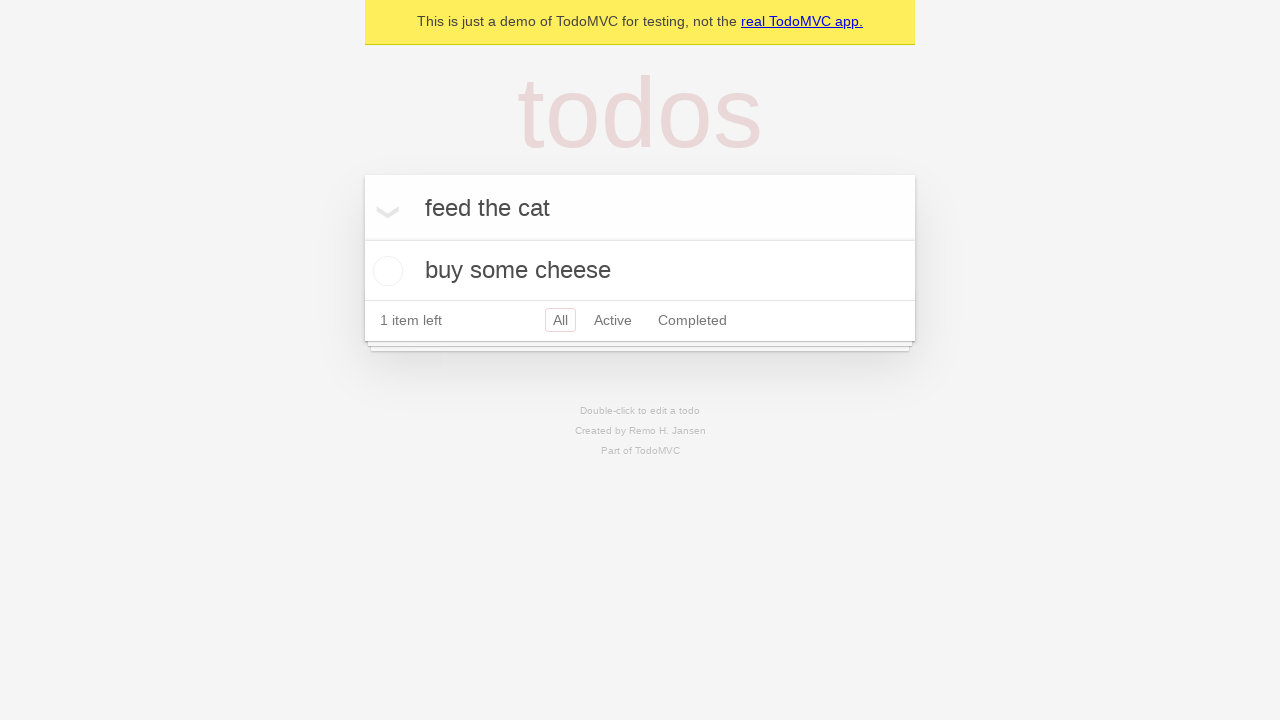

Pressed Enter to create second todo on internal:attr=[placeholder="What needs to be done?"i]
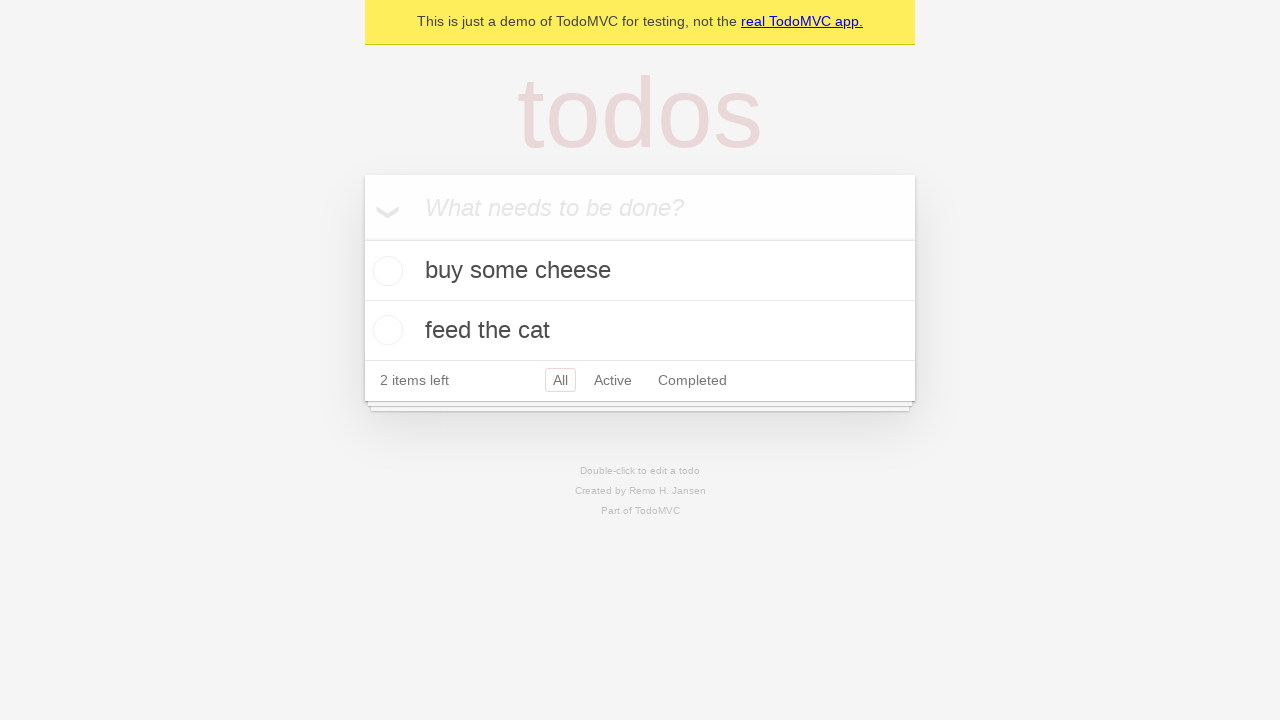

Filled todo input with 'book a doctors appointment' on internal:attr=[placeholder="What needs to be done?"i]
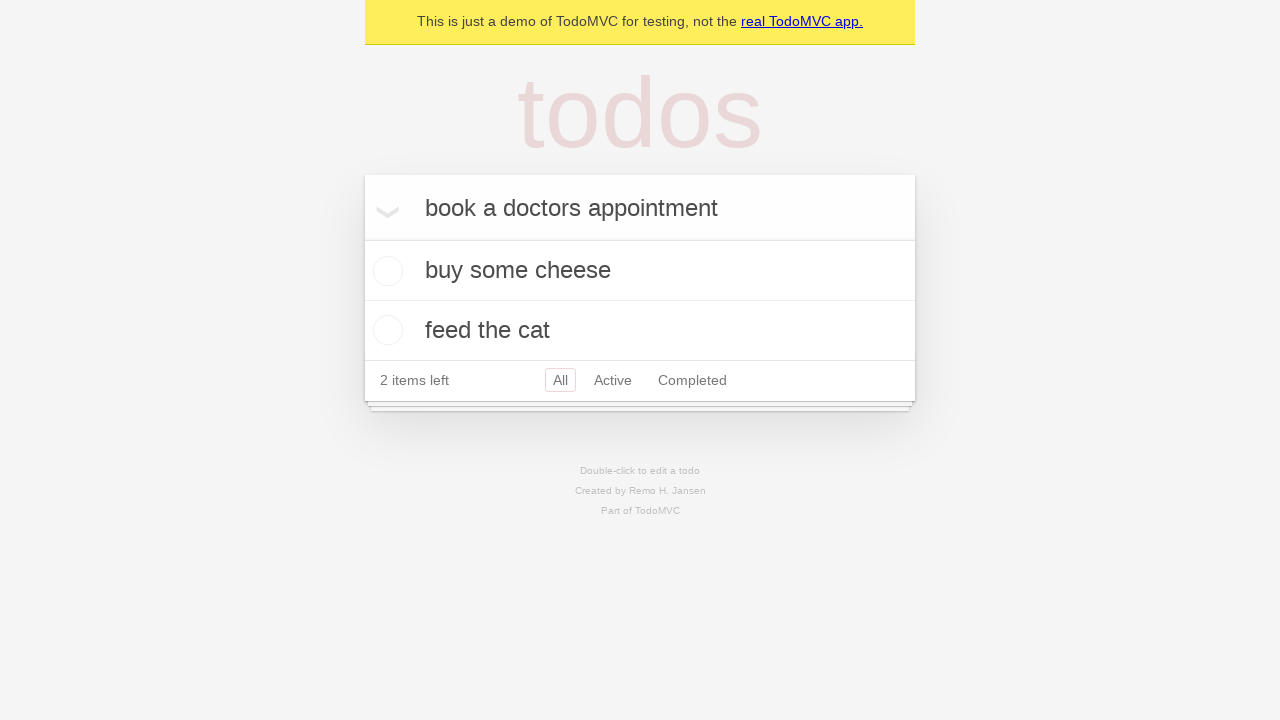

Pressed Enter to create third todo on internal:attr=[placeholder="What needs to be done?"i]
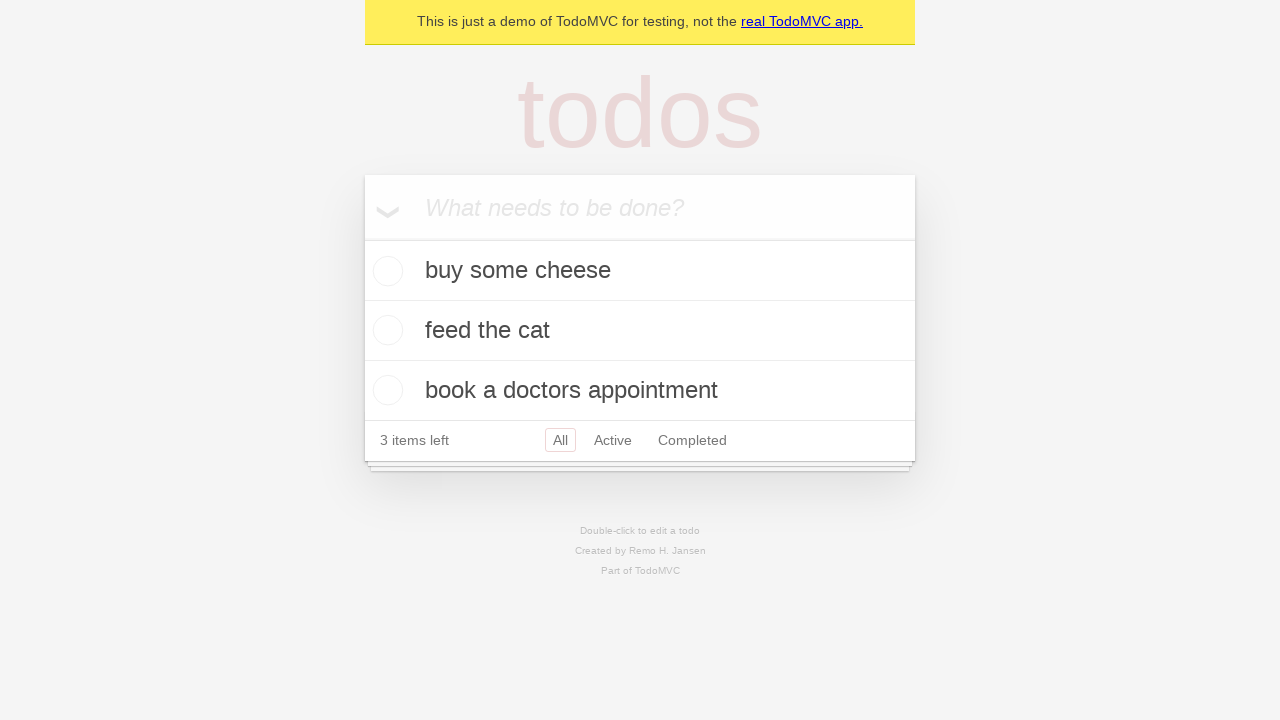

Waited for all three todos to be created
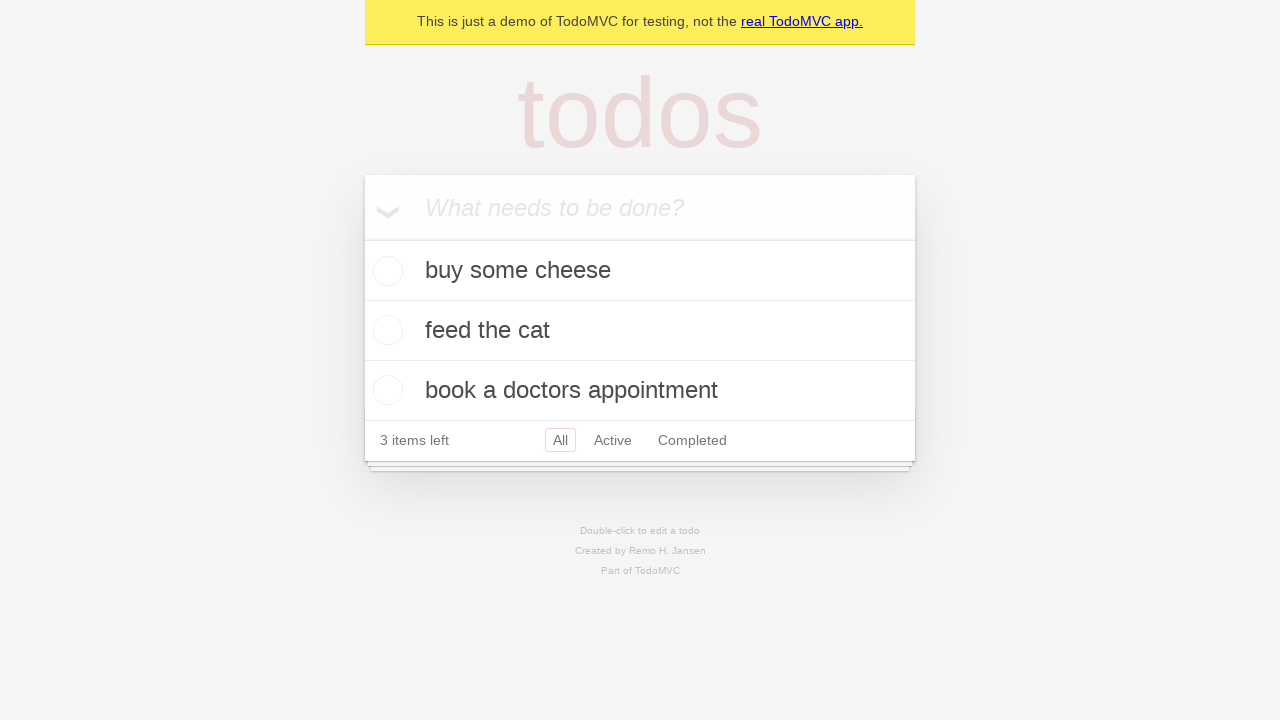

Checked the second todo item (marked as complete) at (385, 330) on internal:testid=[data-testid="todo-item"s] >> nth=1 >> internal:role=checkbox
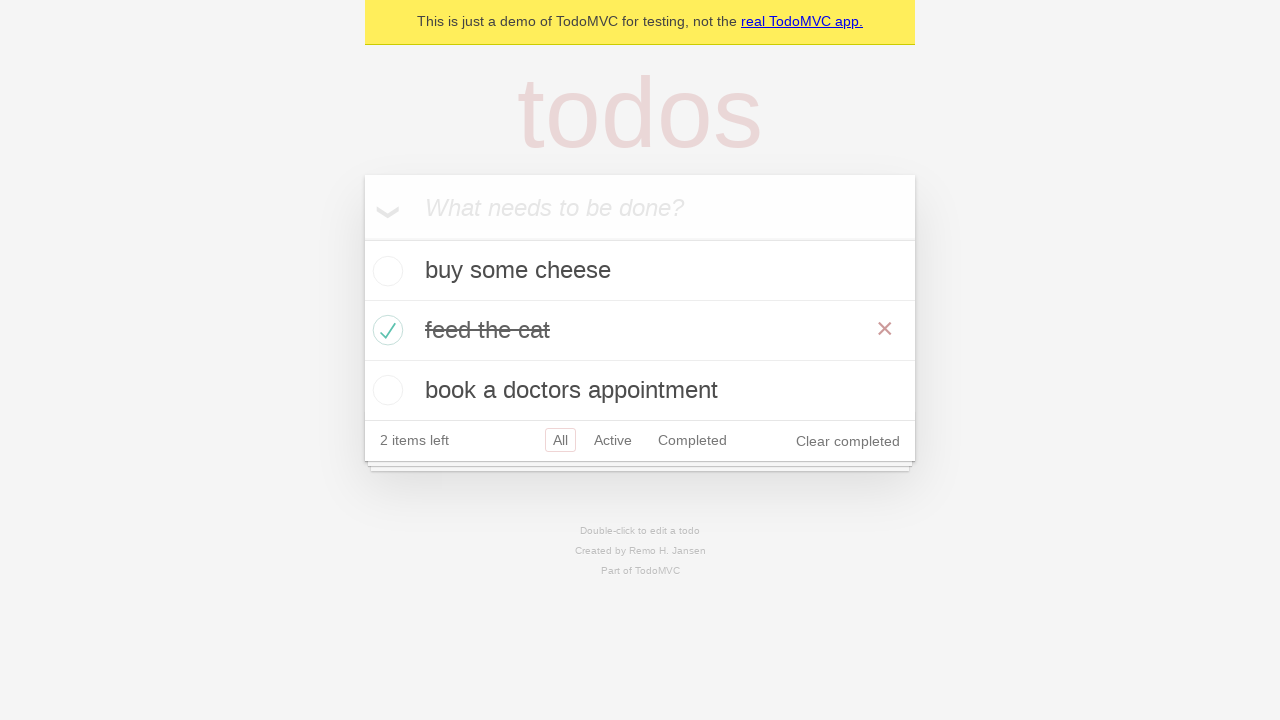

Clicked the Active filter to display incomplete items at (613, 440) on internal:role=link[name="Active"i]
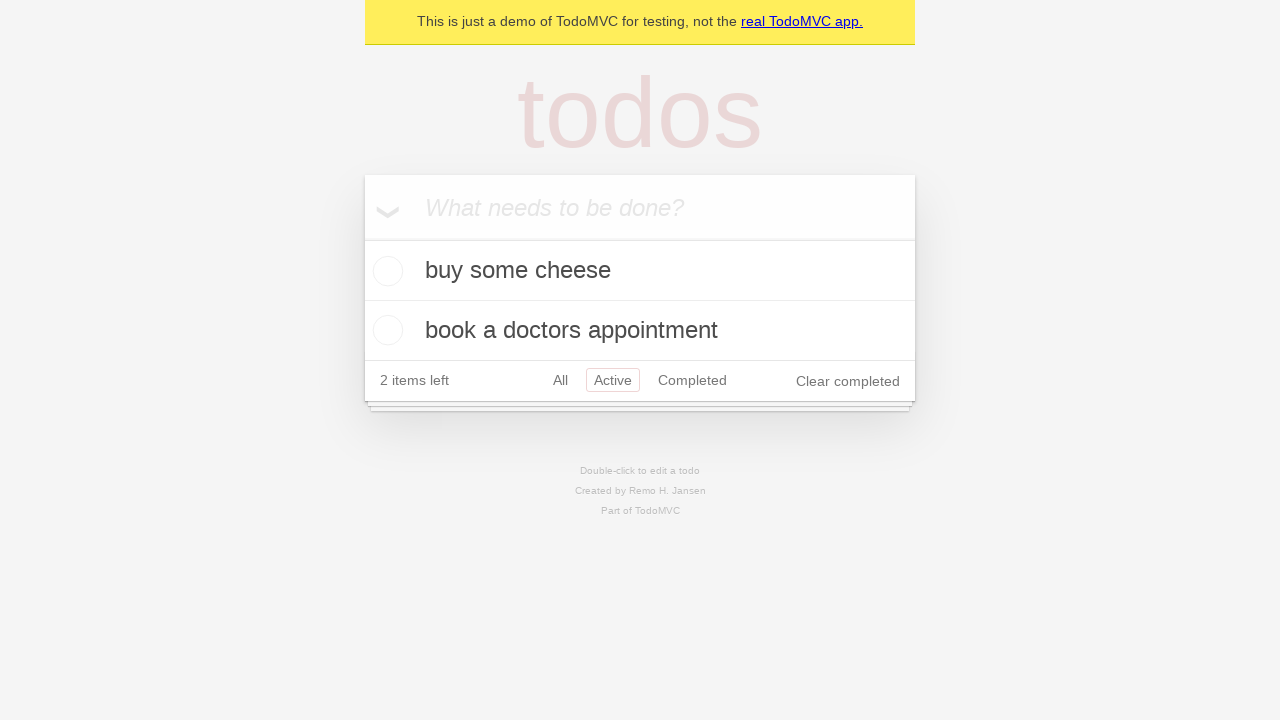

Waited for filter to display only 2 active items
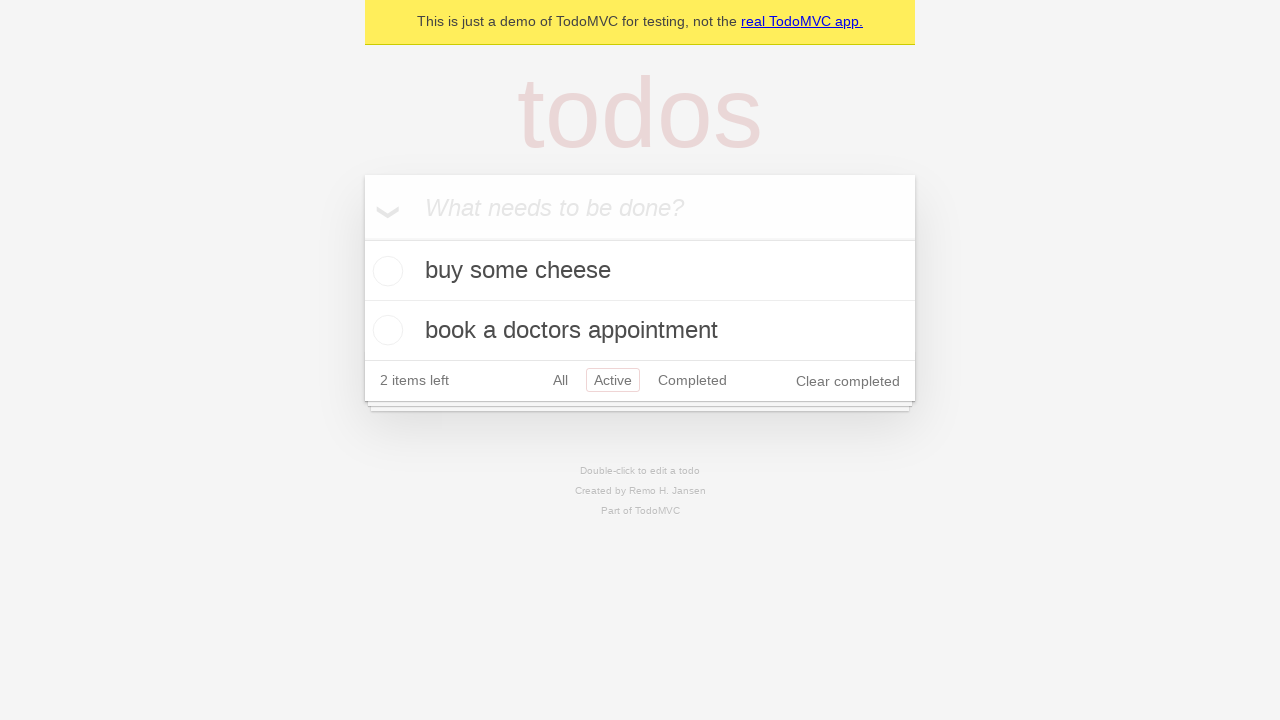

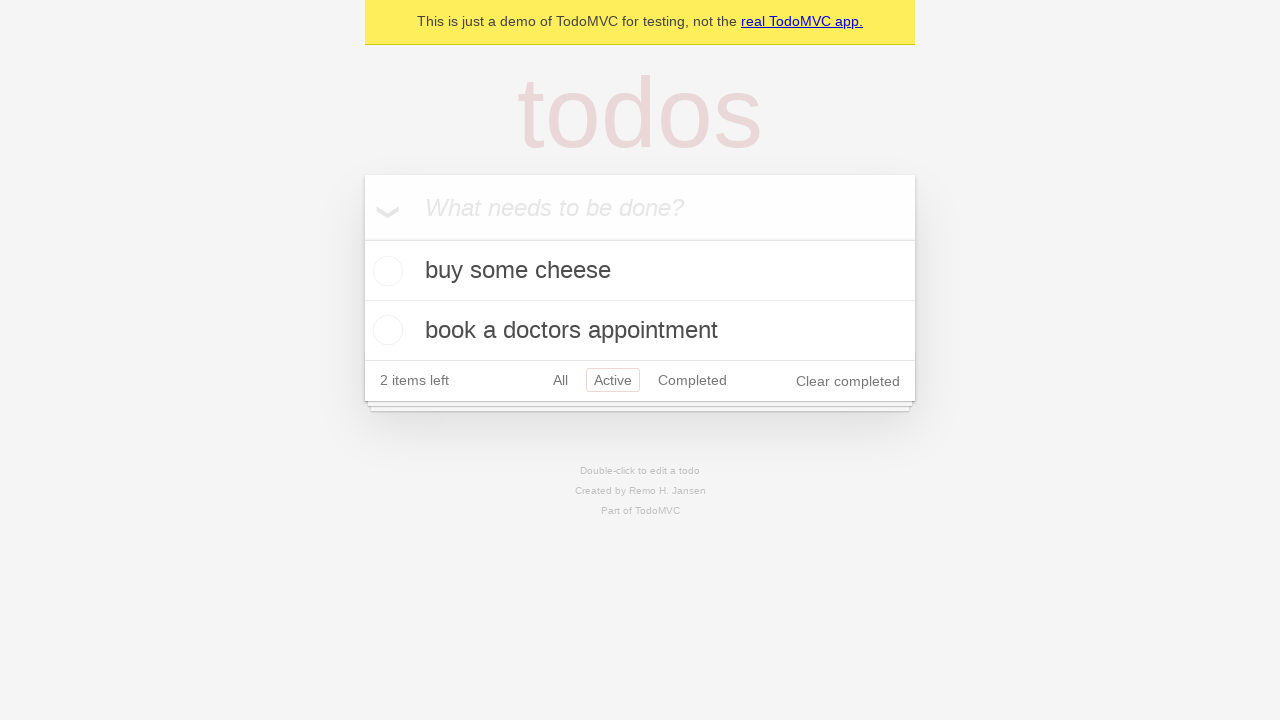